Tests a slow calculator application by setting a delay value, performing an addition operation (7+8), and verifying the result equals 15

Starting URL: https://bonigarcia.dev/selenium-webdriver-java/slow-calculator.html

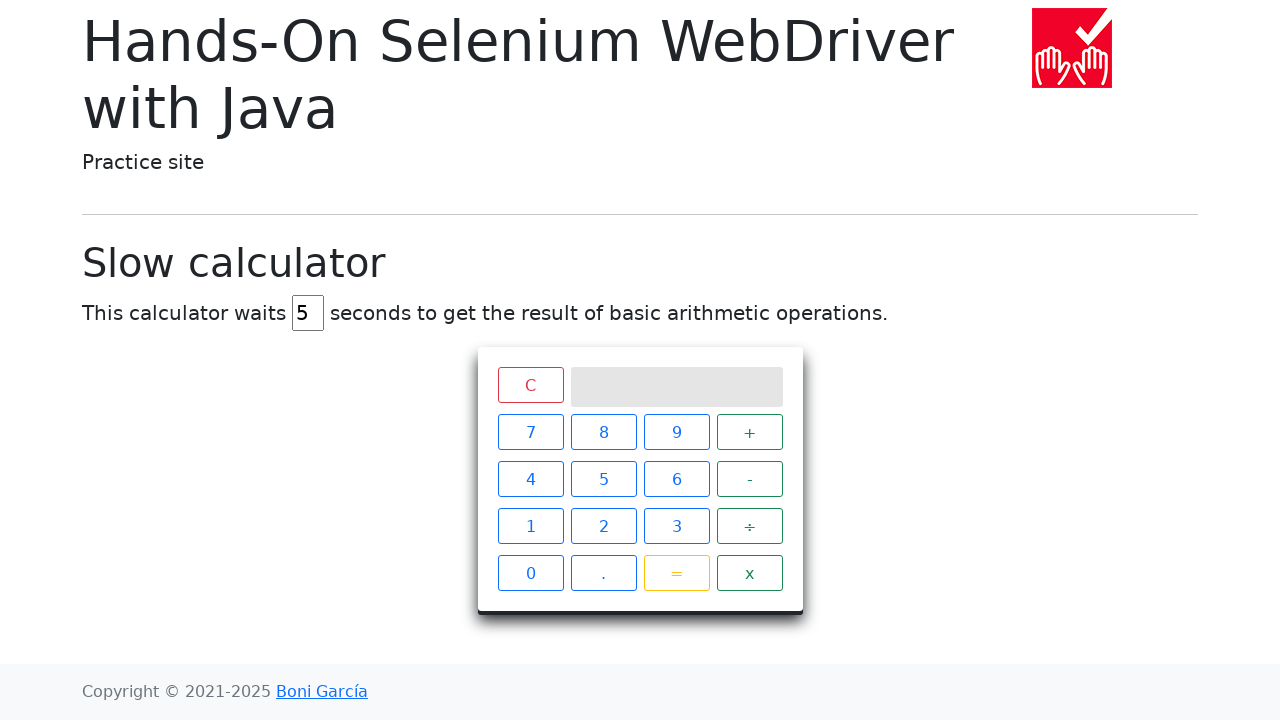

Navigated to slow calculator application
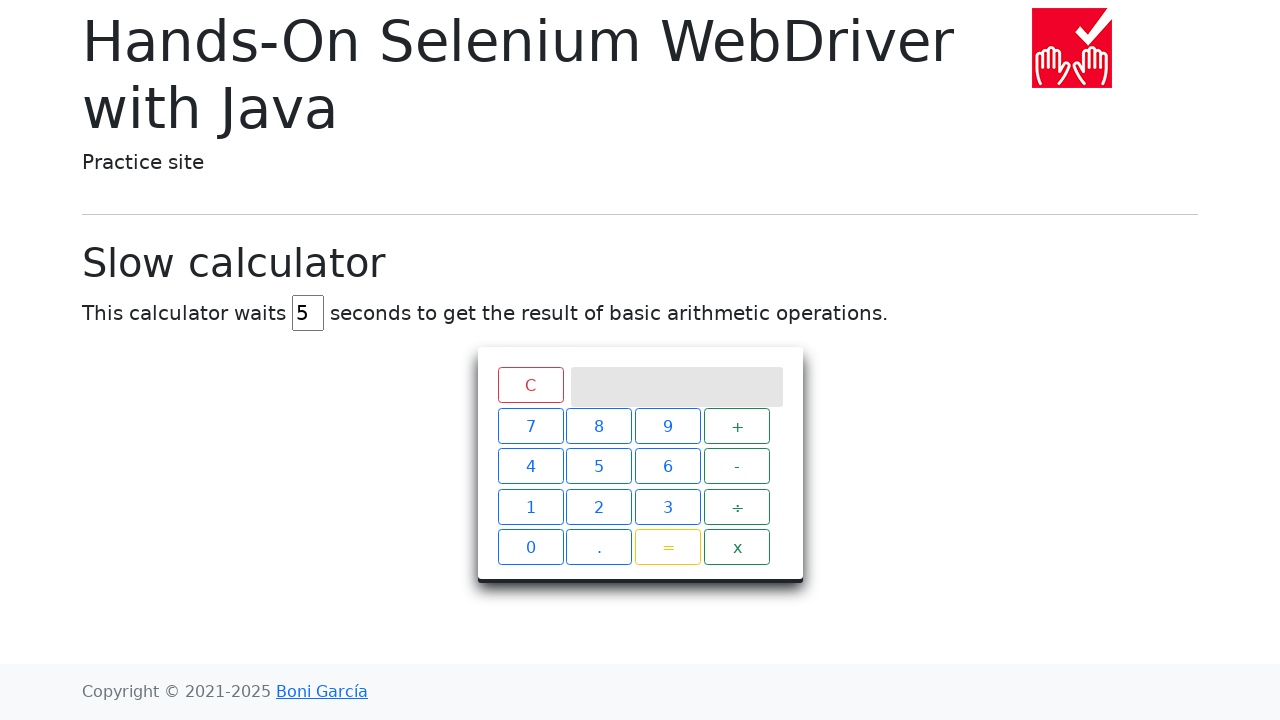

Cleared delay field on #delay
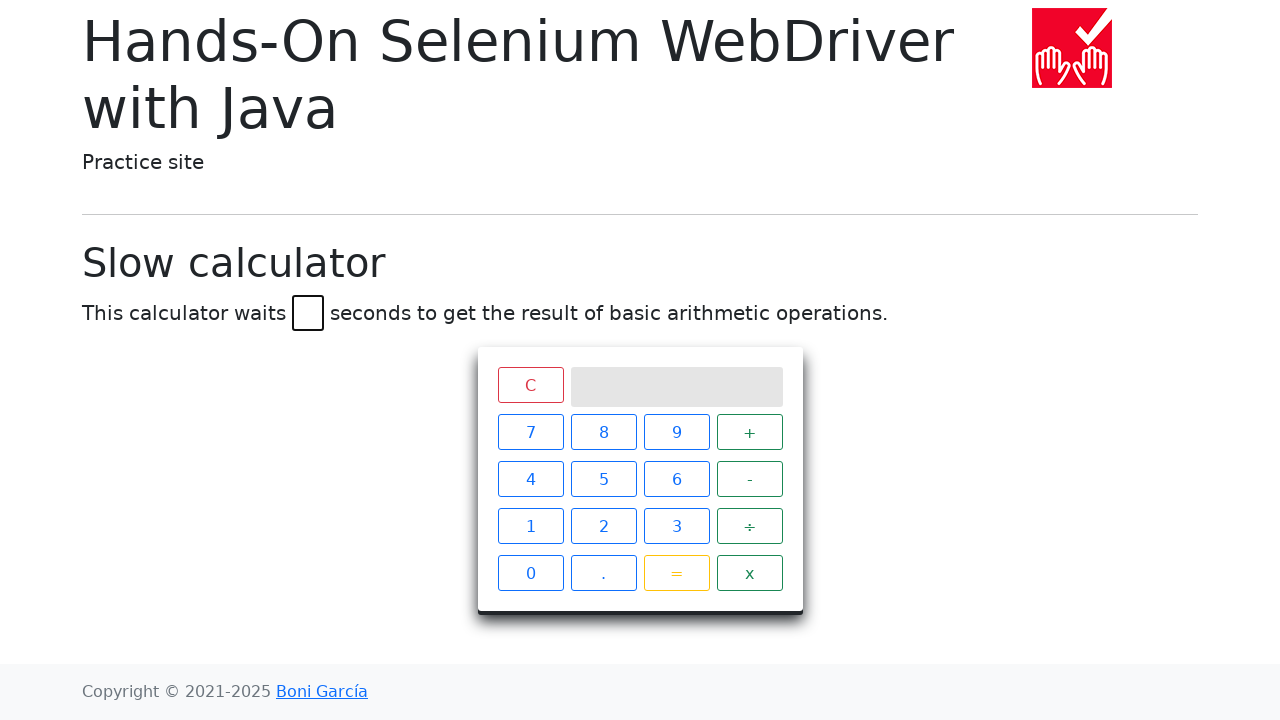

Set delay value to 45 milliseconds on #delay
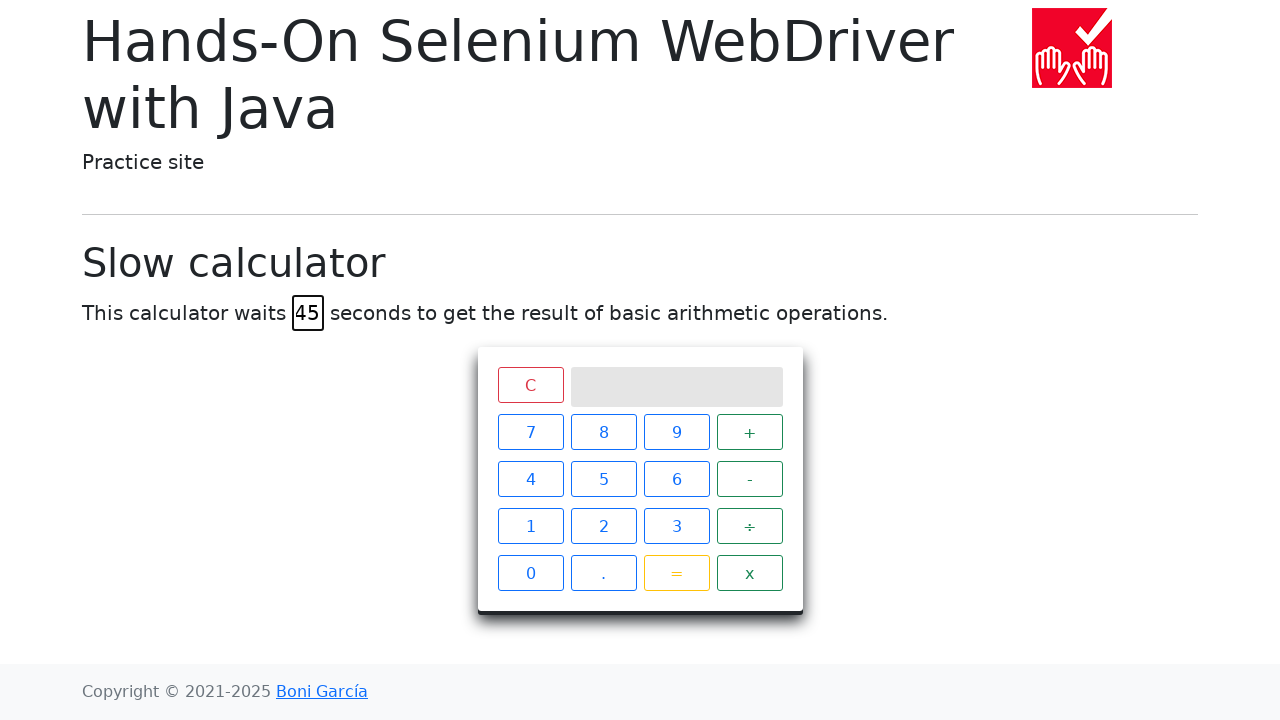

Clicked number 7 at (530, 432) on xpath=//span[text()='7']
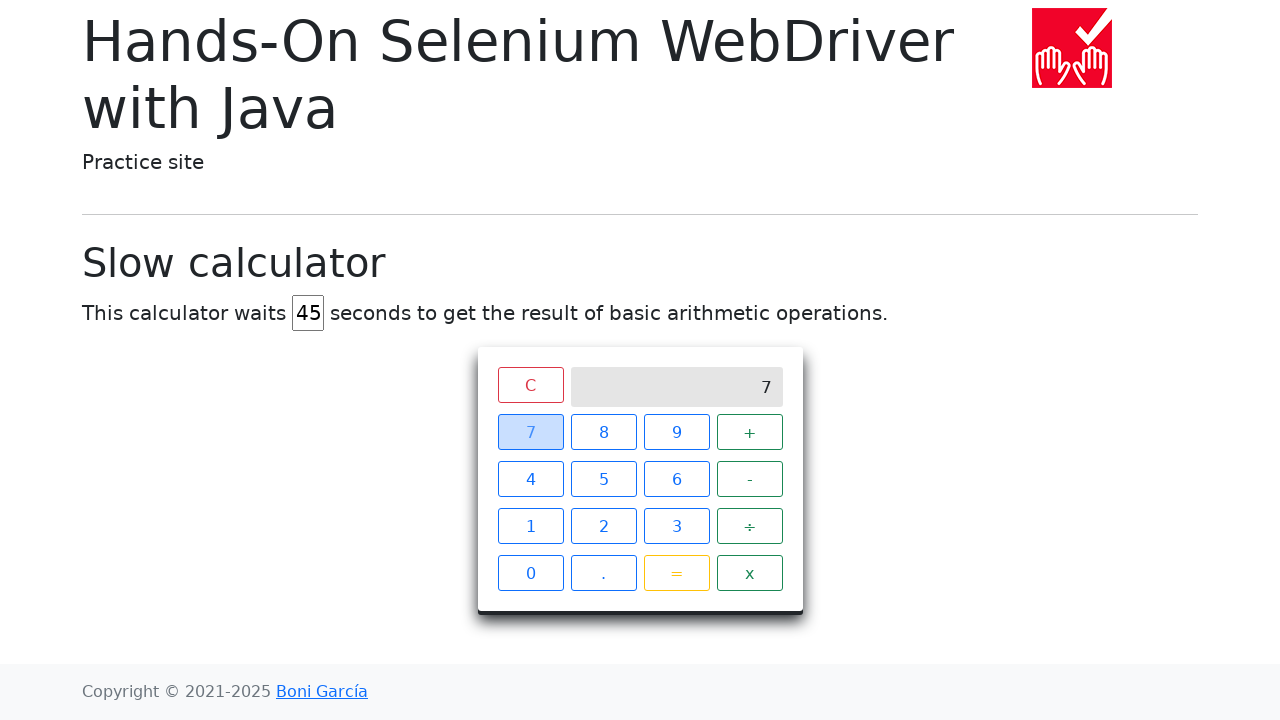

Clicked plus operator at (750, 432) on xpath=//span[text()='+']
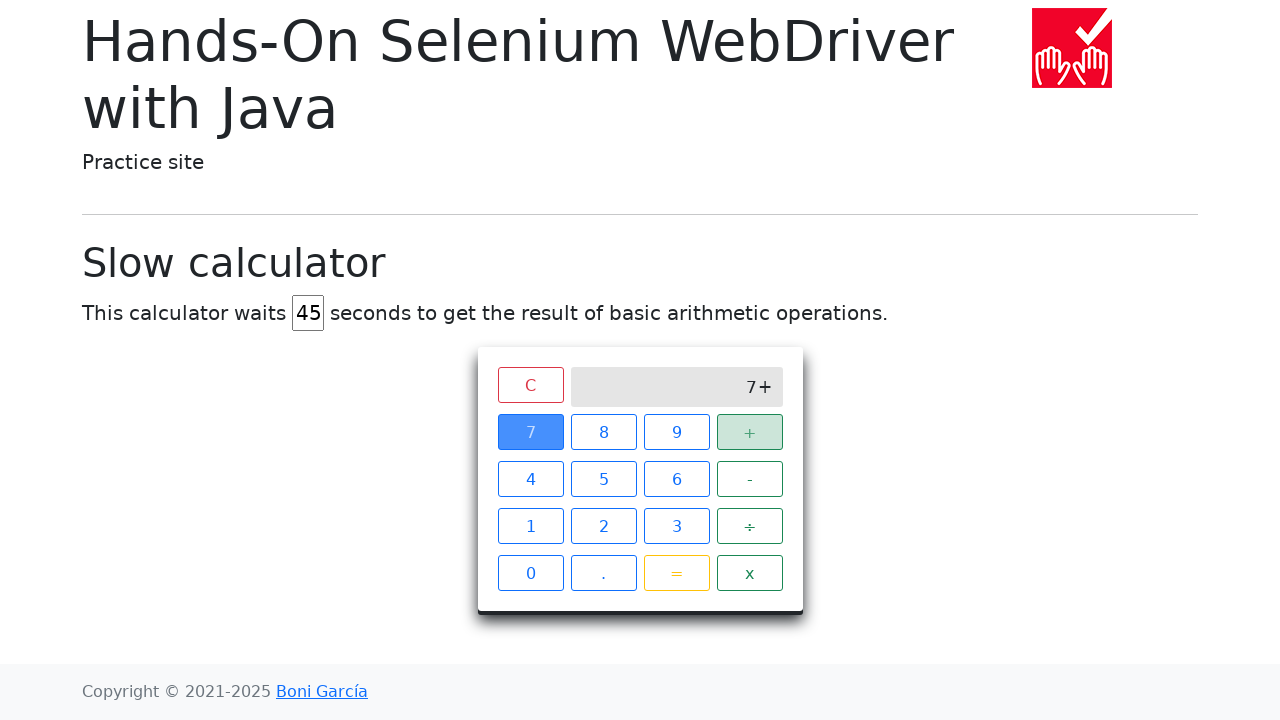

Clicked number 8 at (604, 432) on xpath=//span[text()='8']
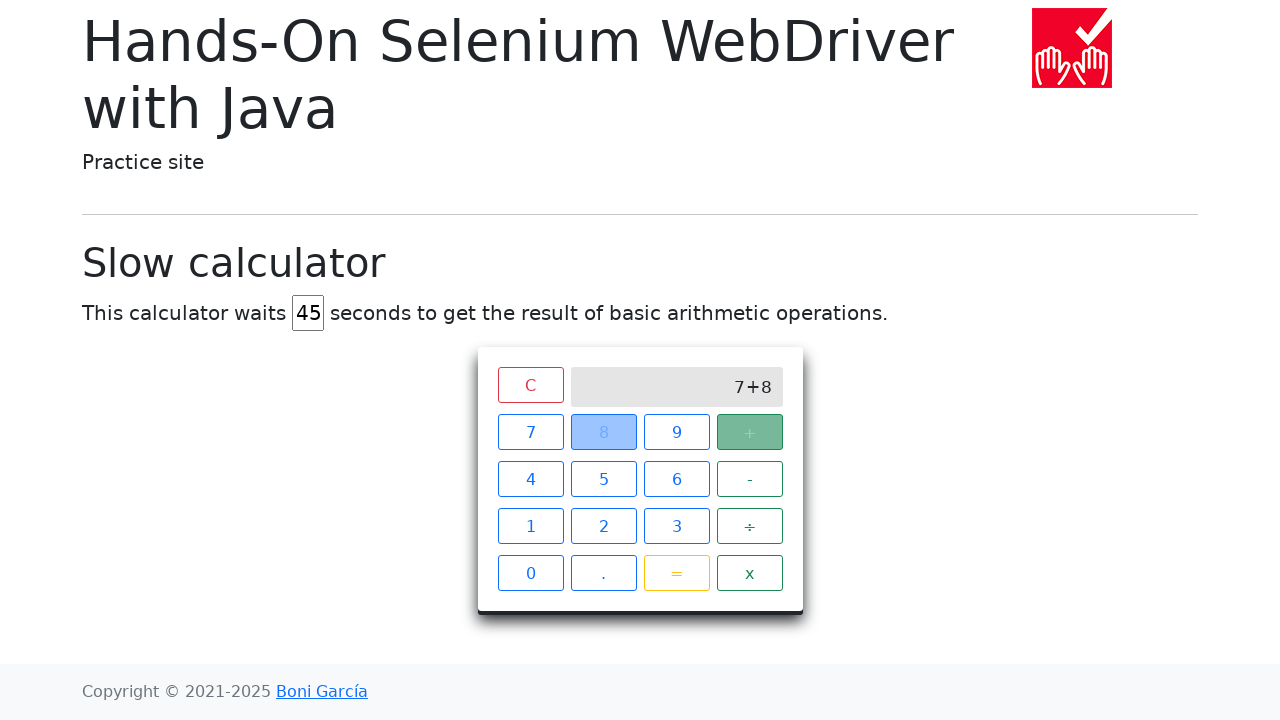

Clicked equals button to calculate 7+8 at (676, 573) on xpath=//span[text()='=']
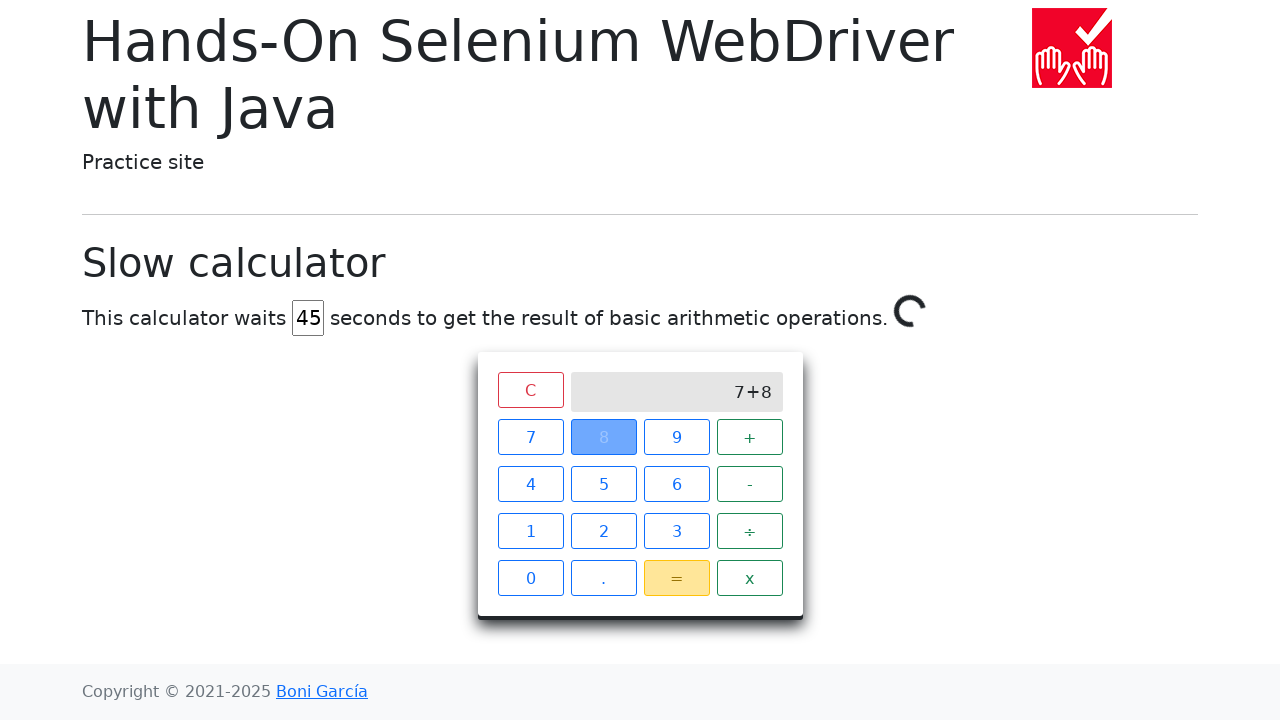

Verified calculator result equals 15
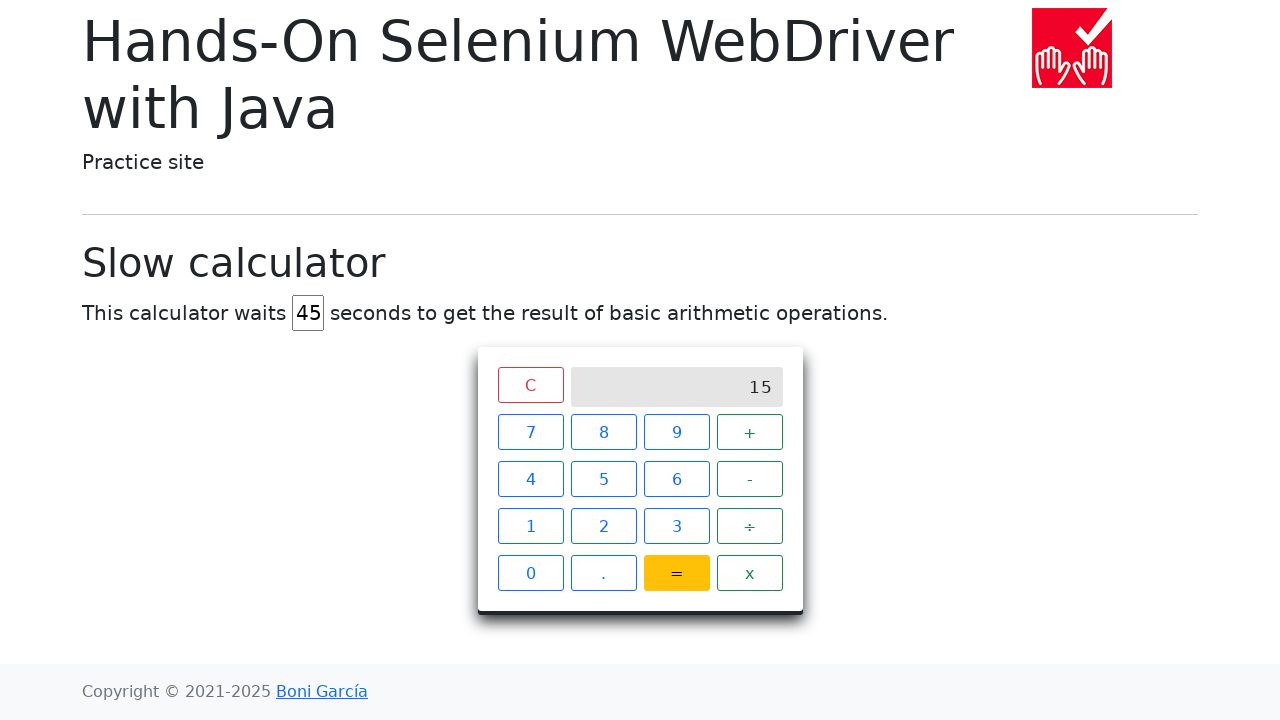

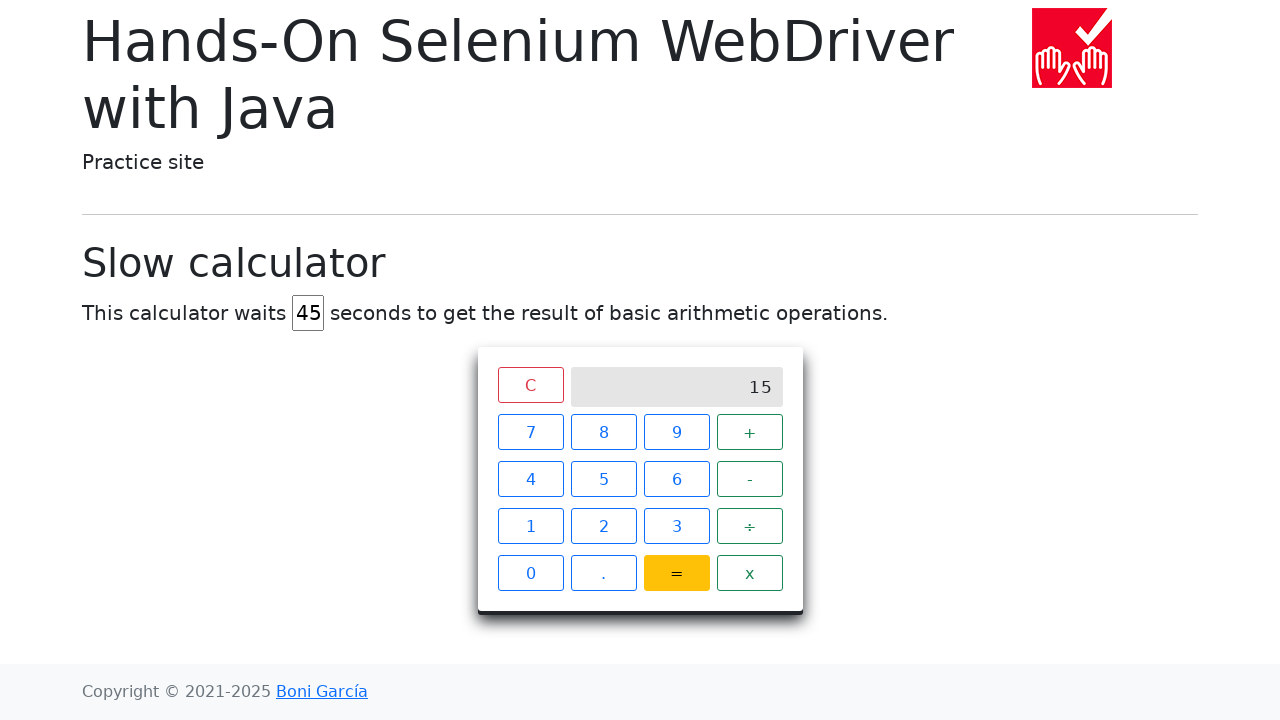